Tests single file upload functionality by uploading a test file and verifying the success message is displayed

Starting URL: https://the-internet.herokuapp.com/upload

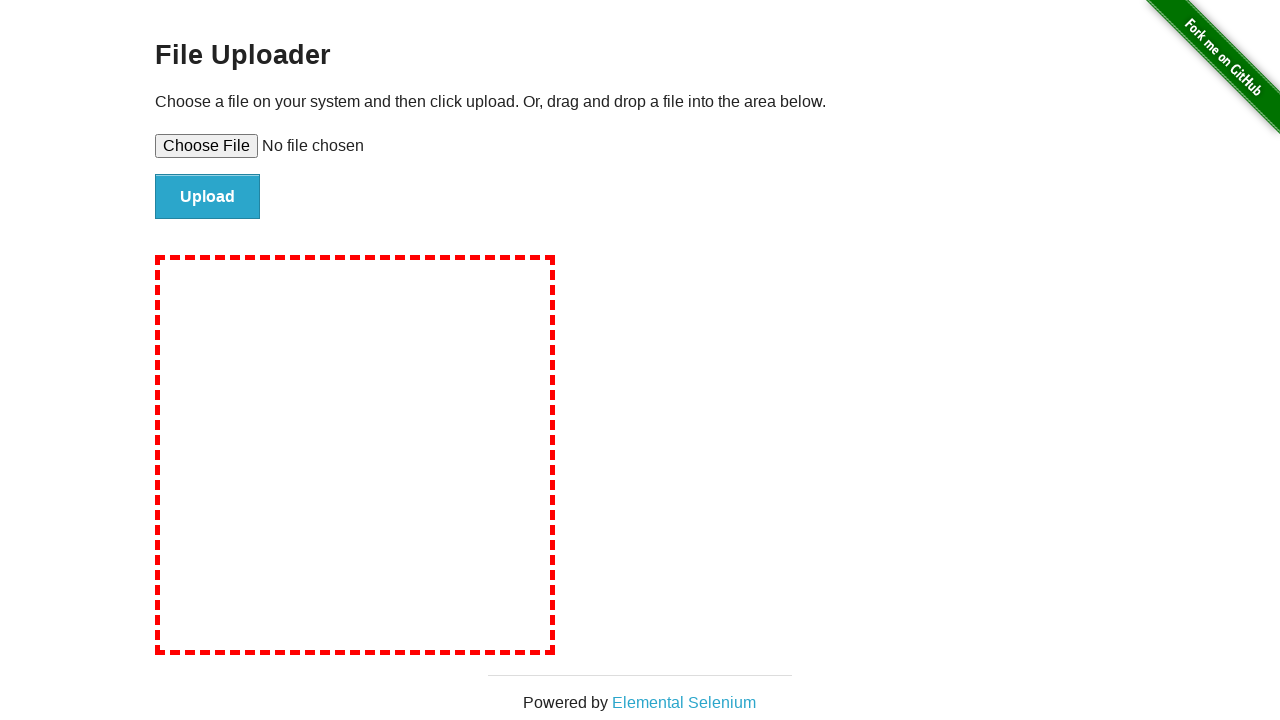

Created temporary test file for upload
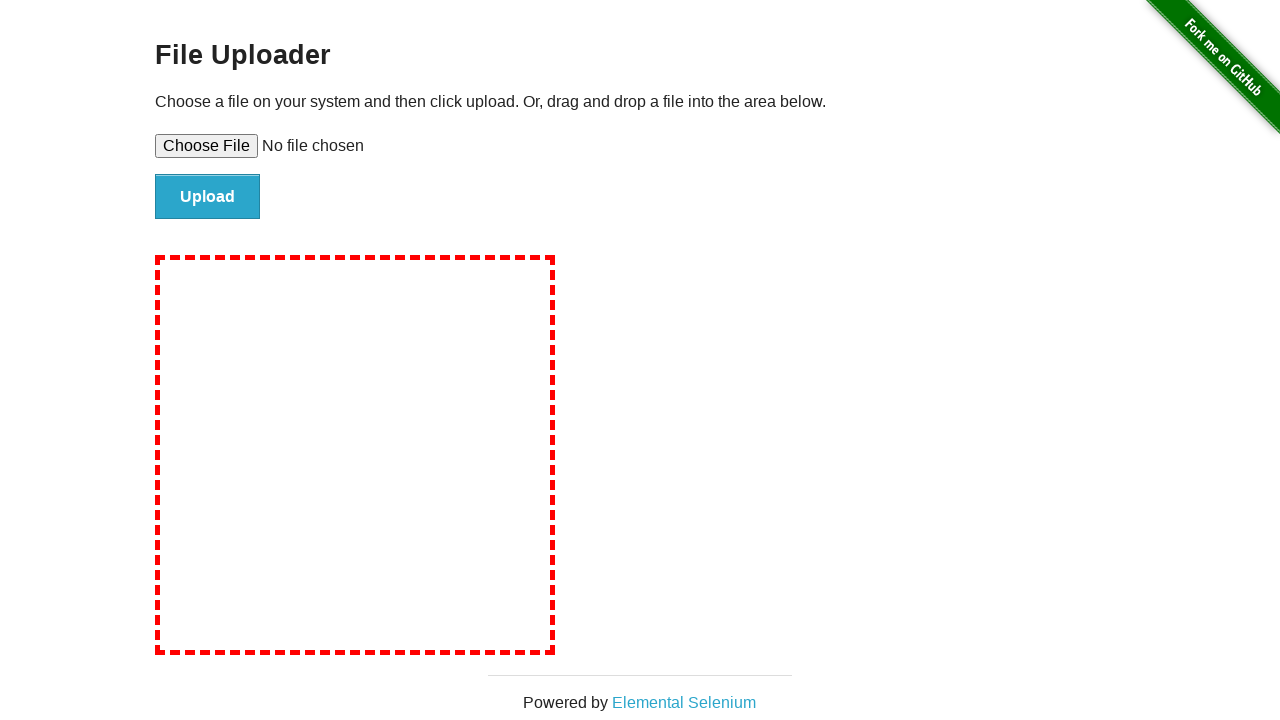

Selected test file in file upload input
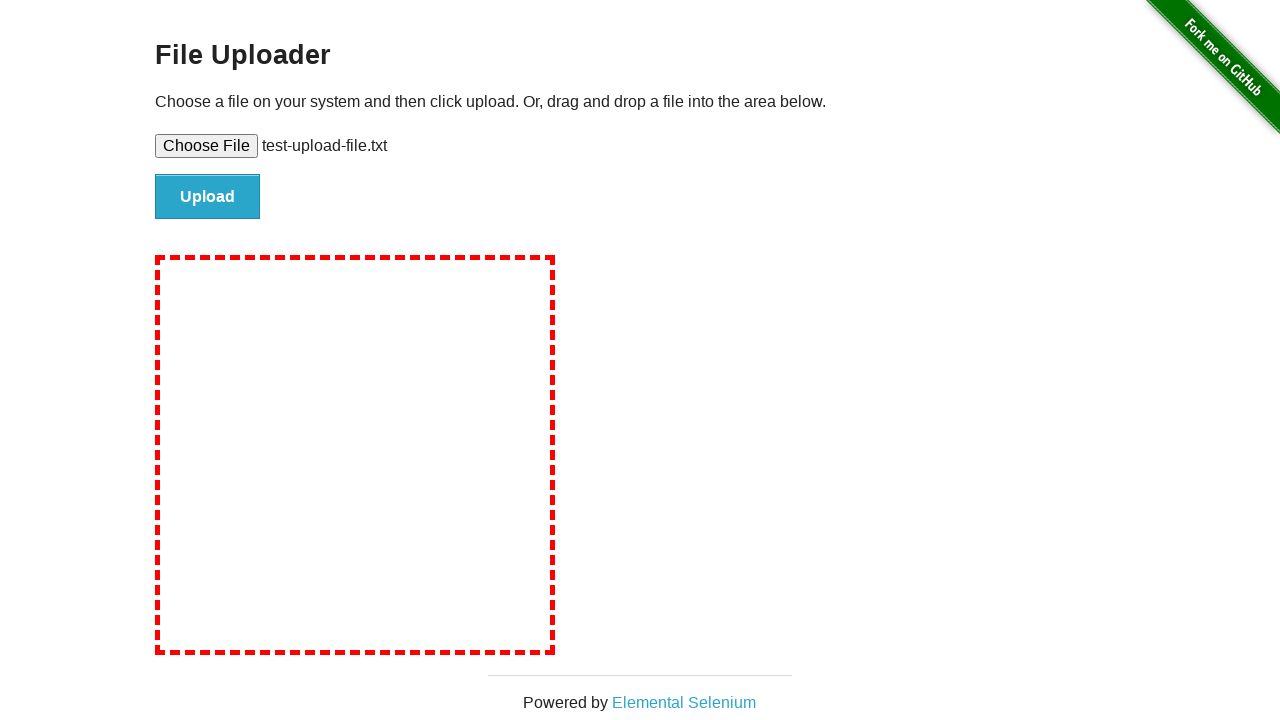

Clicked file submit button to upload file at (208, 197) on #file-submit
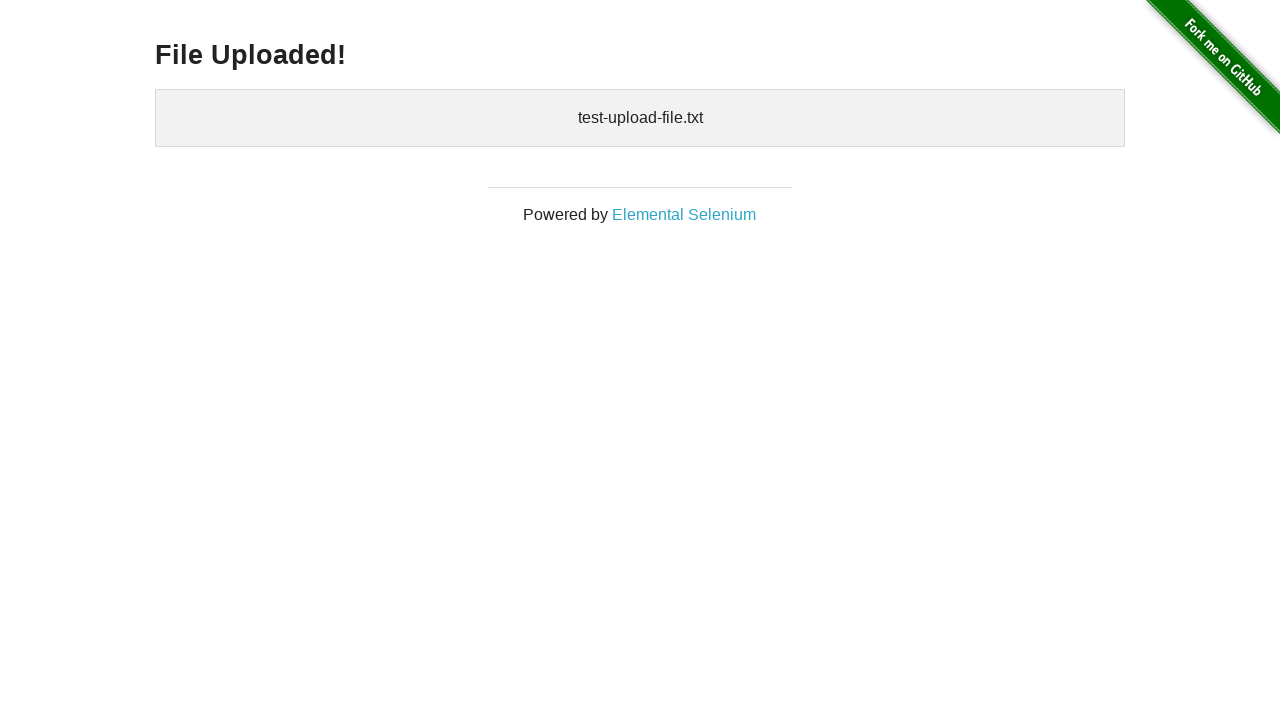

Verified success message 'File Uploaded!' is displayed
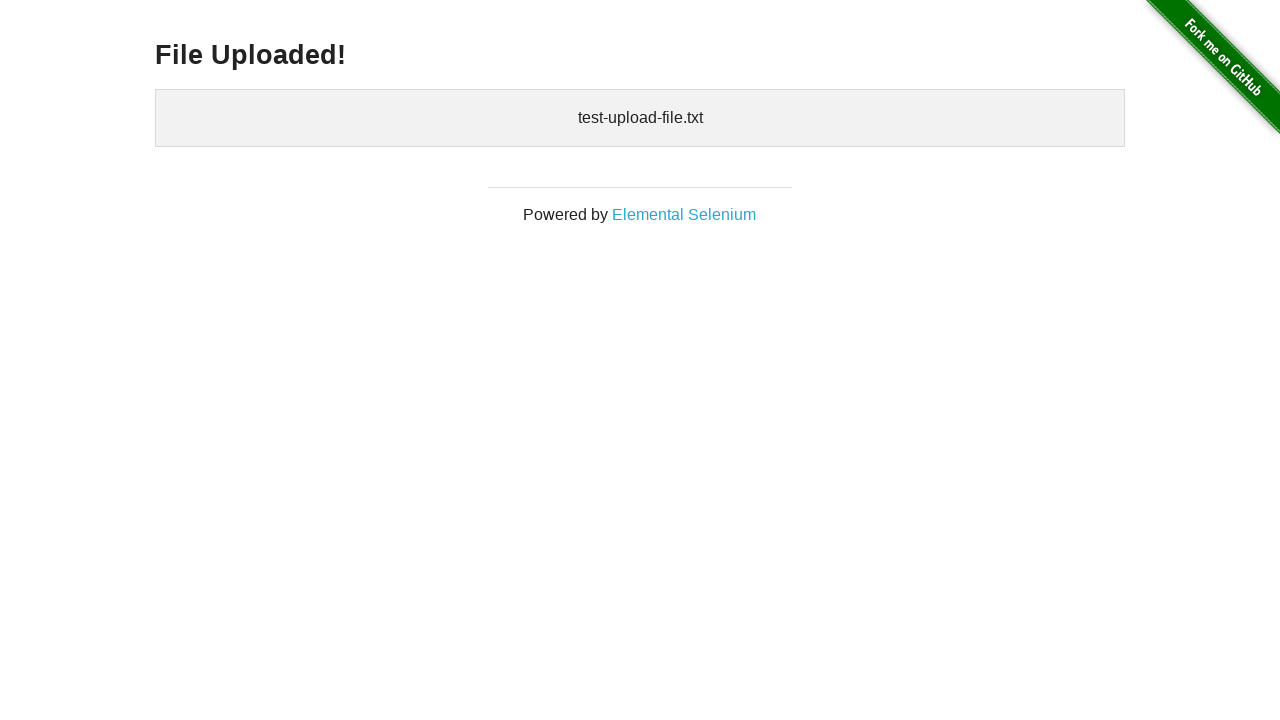

Cleaned up temporary test file
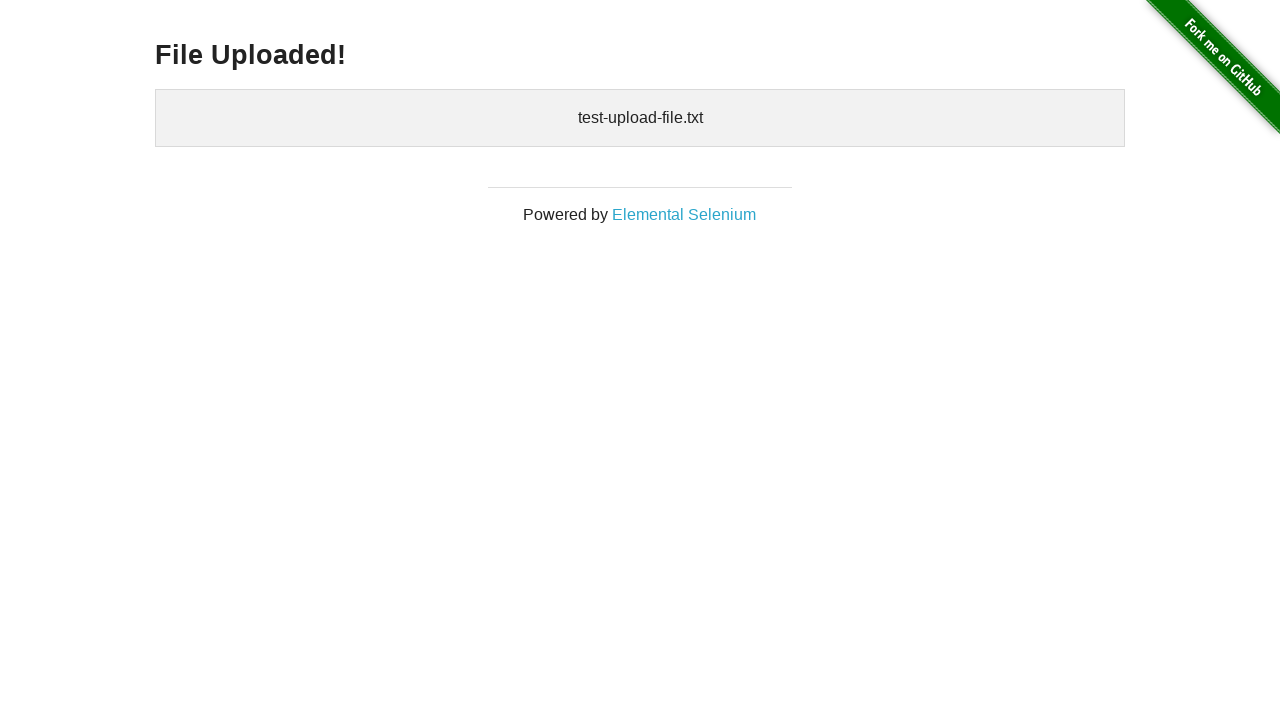

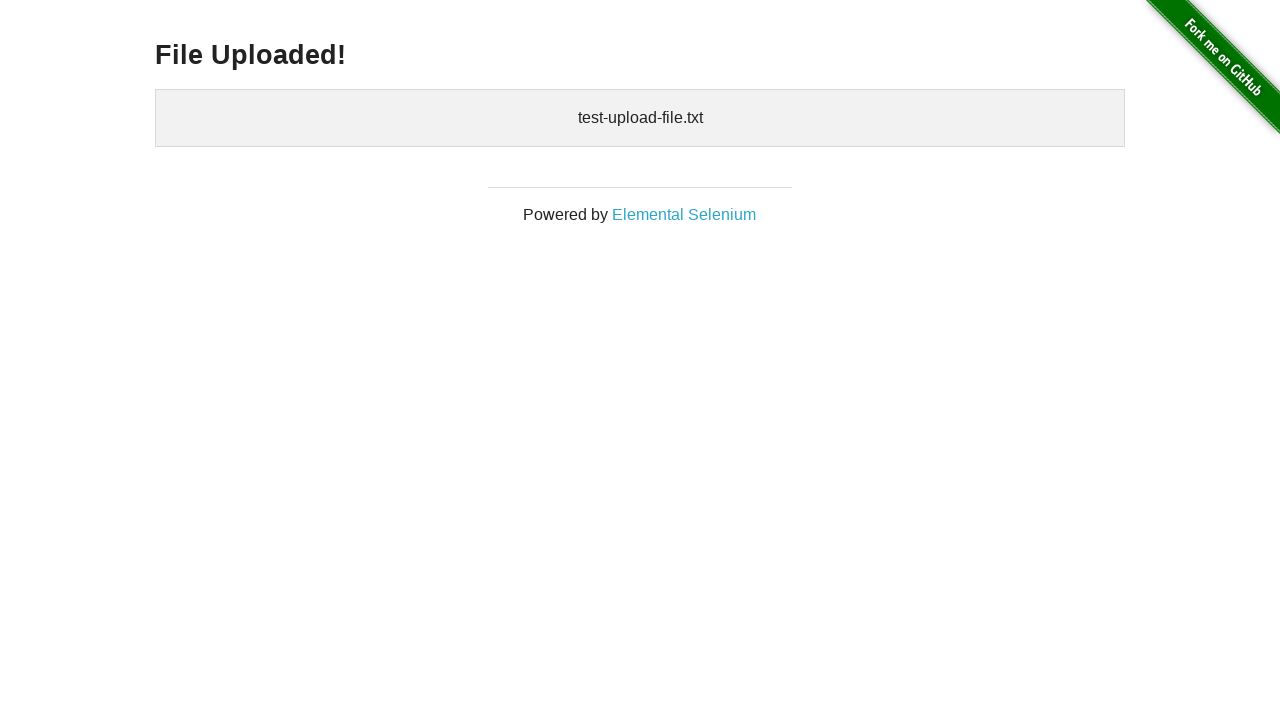